Tests the Healthcare page by navigating through the Solutions menu, verifying page headers, use cases (Nursing, Surgical Sciences, Pharmaceutical Training), and Interactive 3D Container.

Starting URL: https://imaginxavr.com/

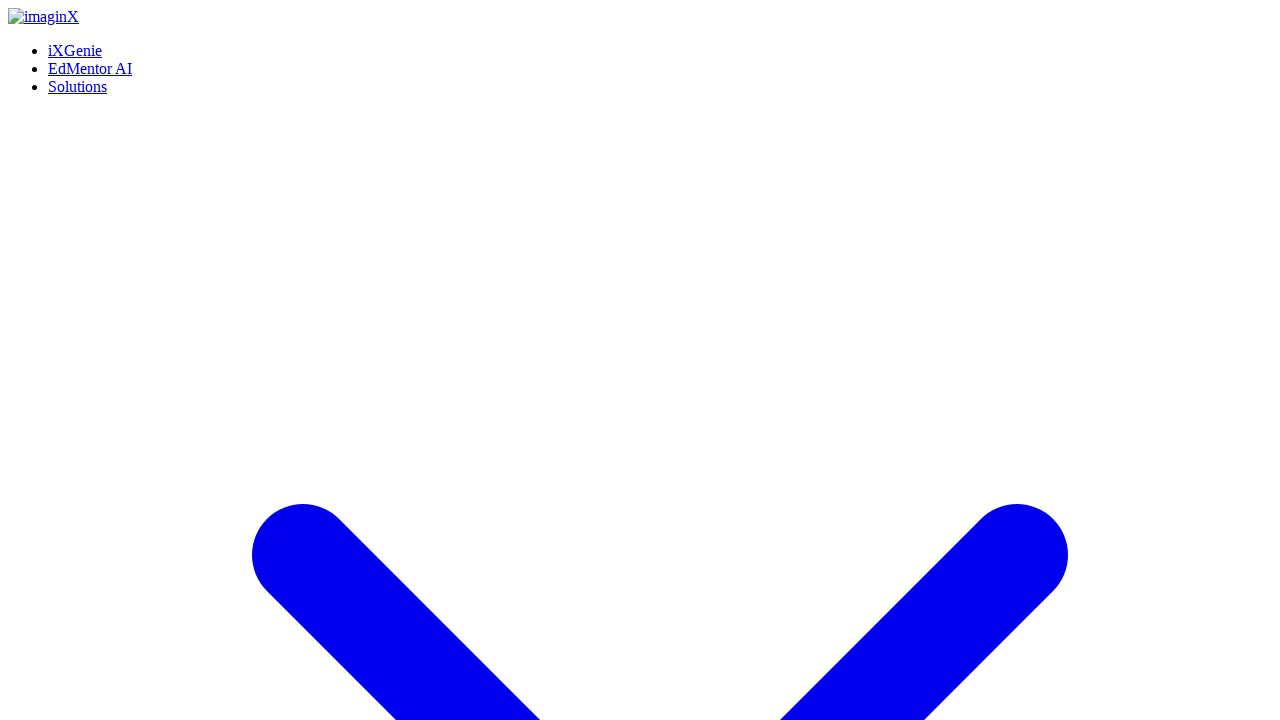

Page load state completed
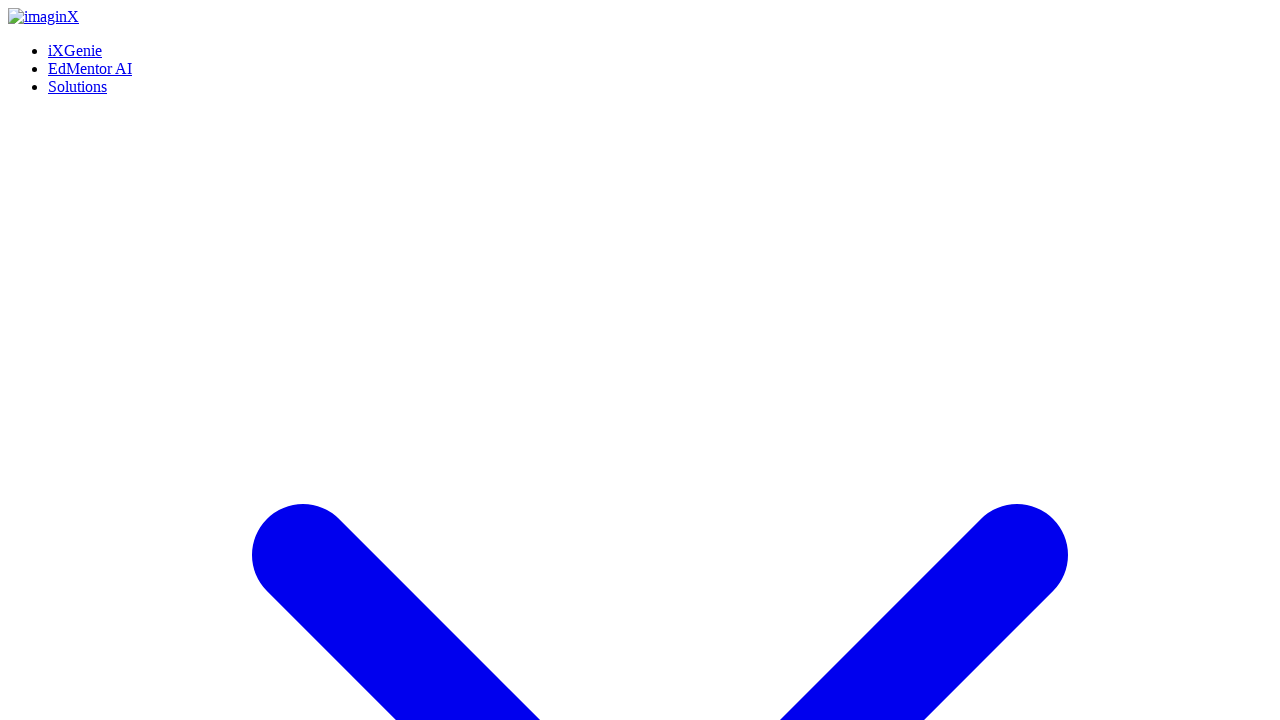

Solutions menu link is visible
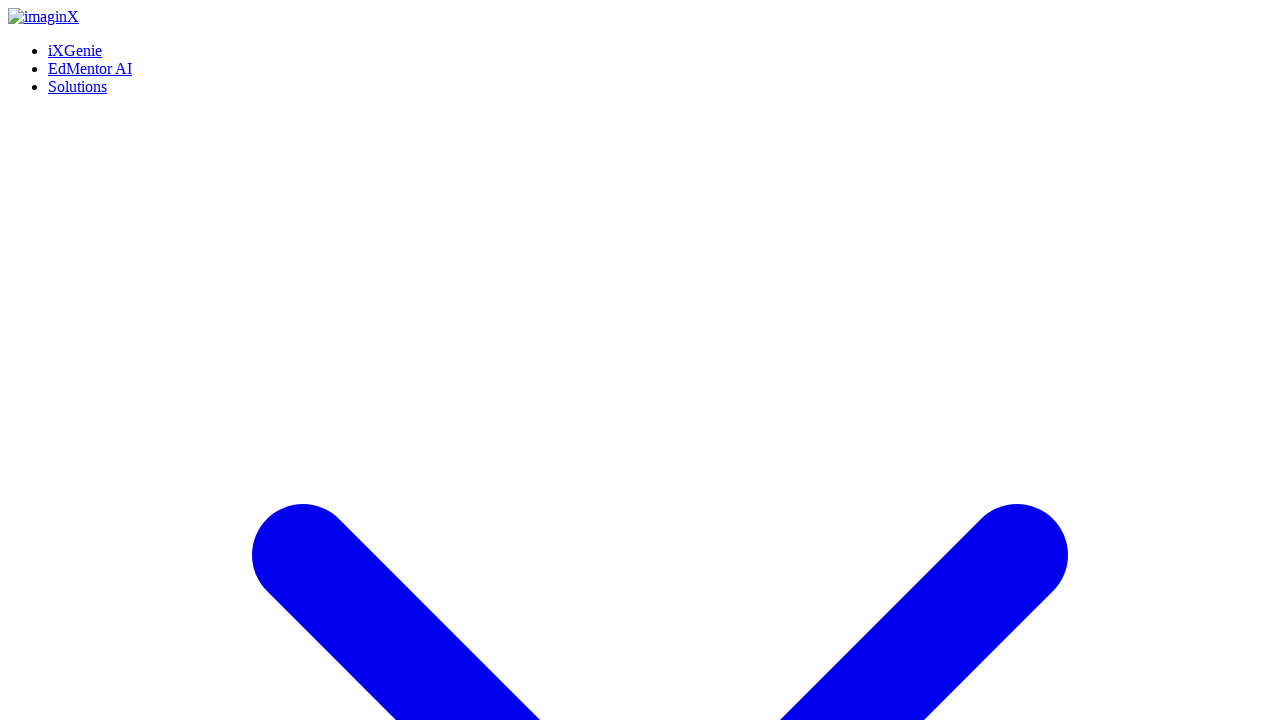

Hovered over Solutions menu at (78, 8) on xpath=(//a[normalize-space()='Solutions'])[1]
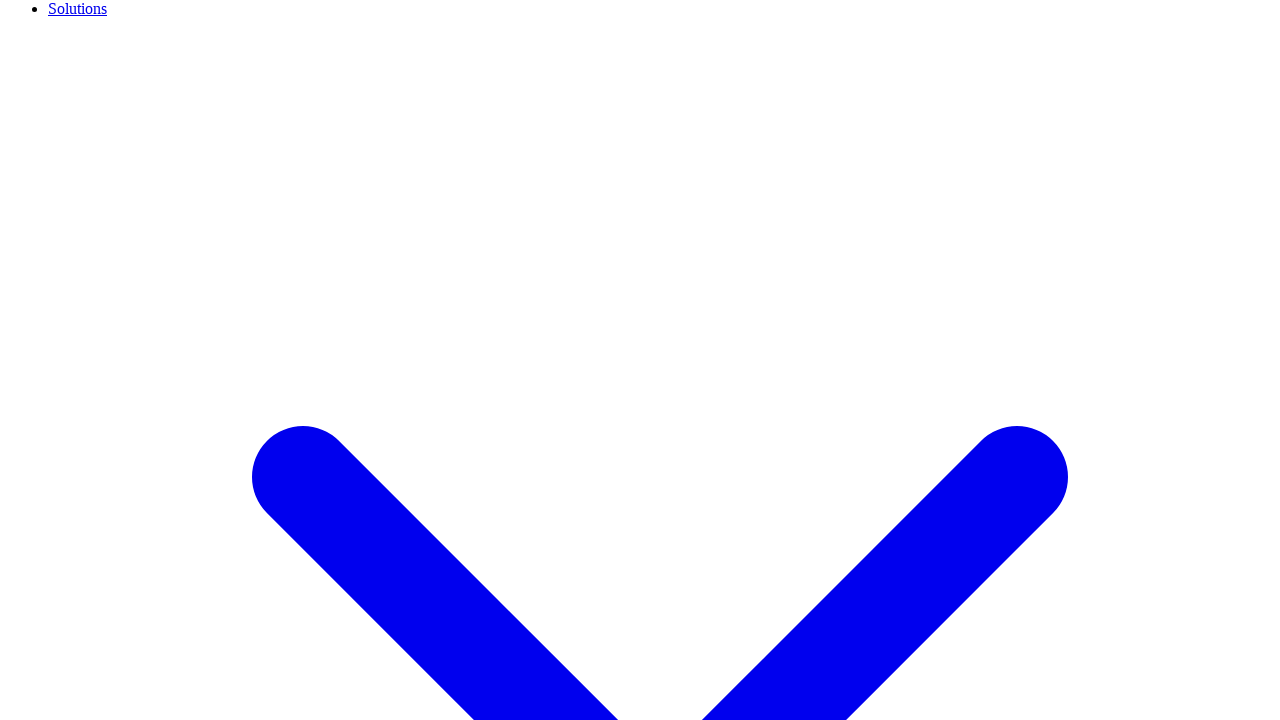

Waited for menu dropdown animation
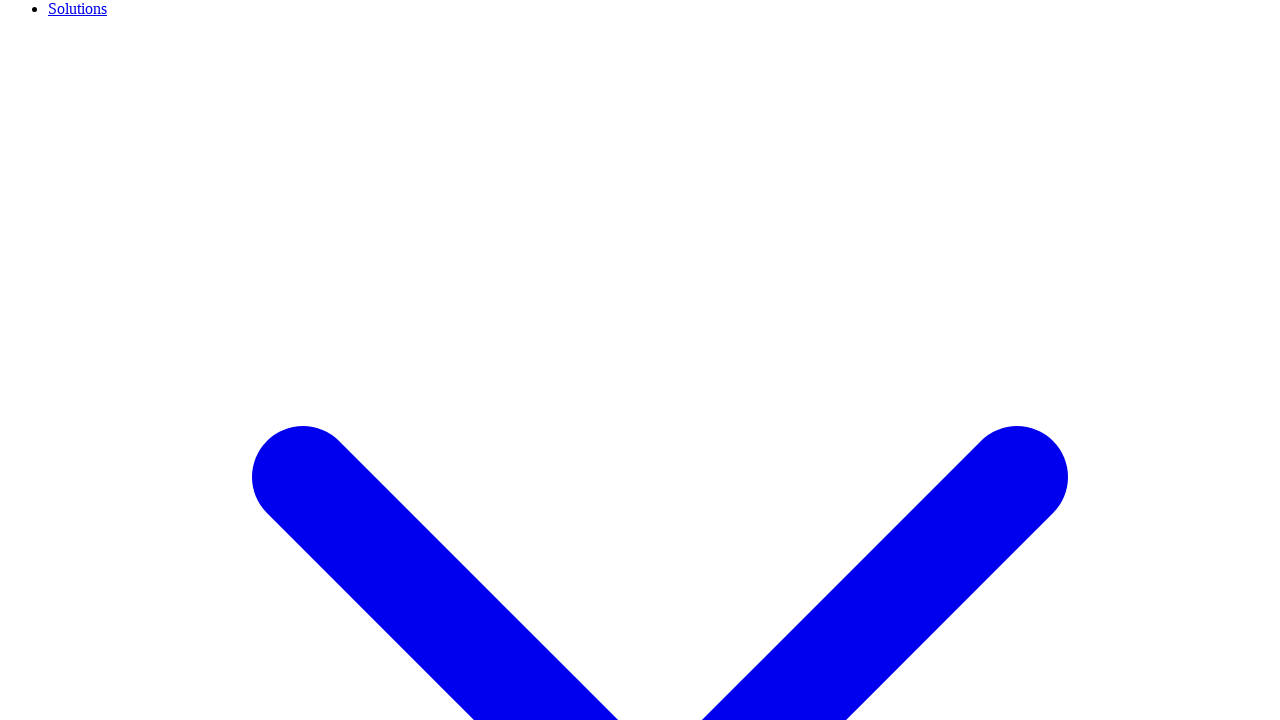

Hovered over Healthcare option in Solutions menu at (122, 360) on xpath=(//a[normalize-space()='Healthcare'])[1]
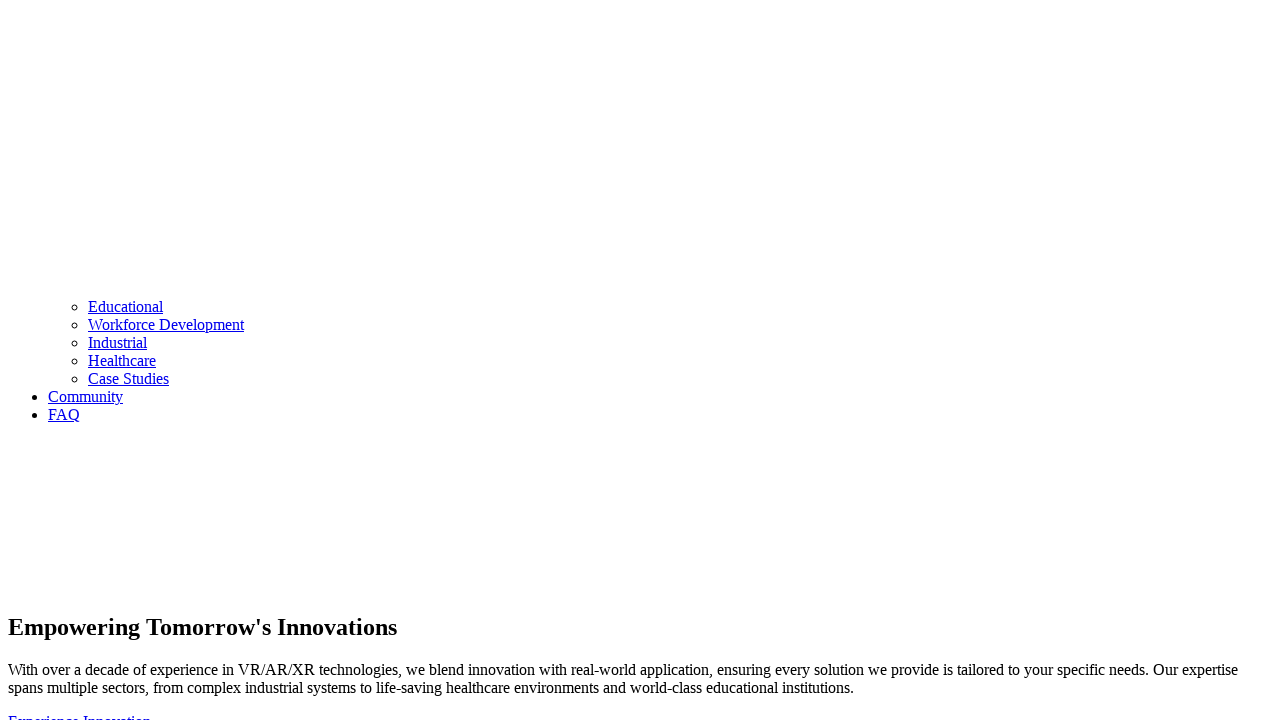

Clicked Healthcare option in Solutions menu at (122, 360) on xpath=(//a[normalize-space()='Healthcare'])[1]
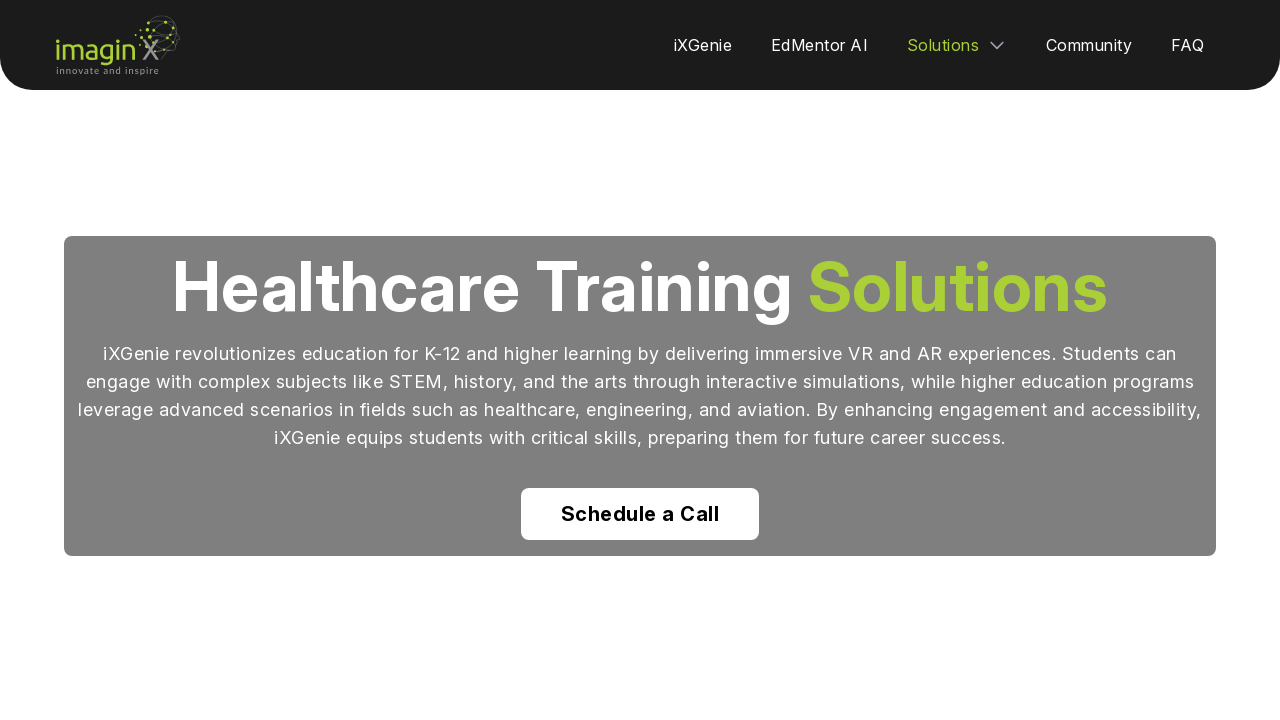

Healthcare page load state completed
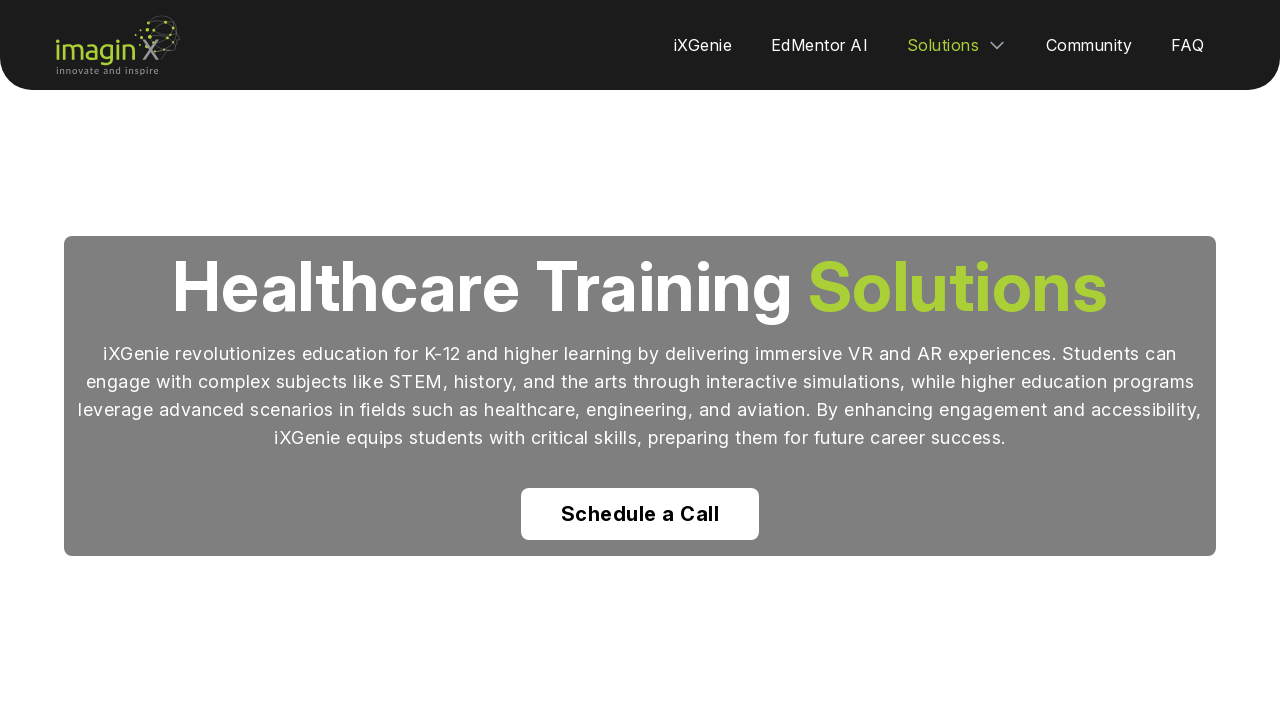

Waited for Healthcare page to fully render
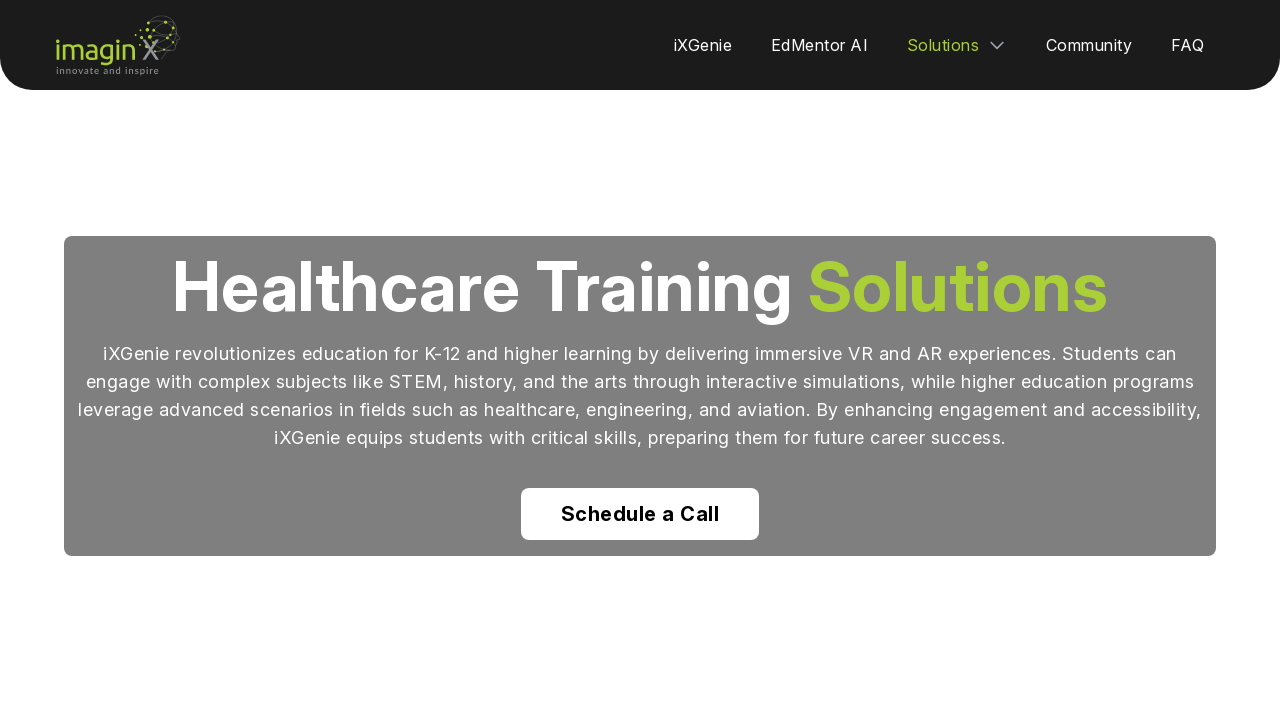

Scrolled to bottom of Healthcare page
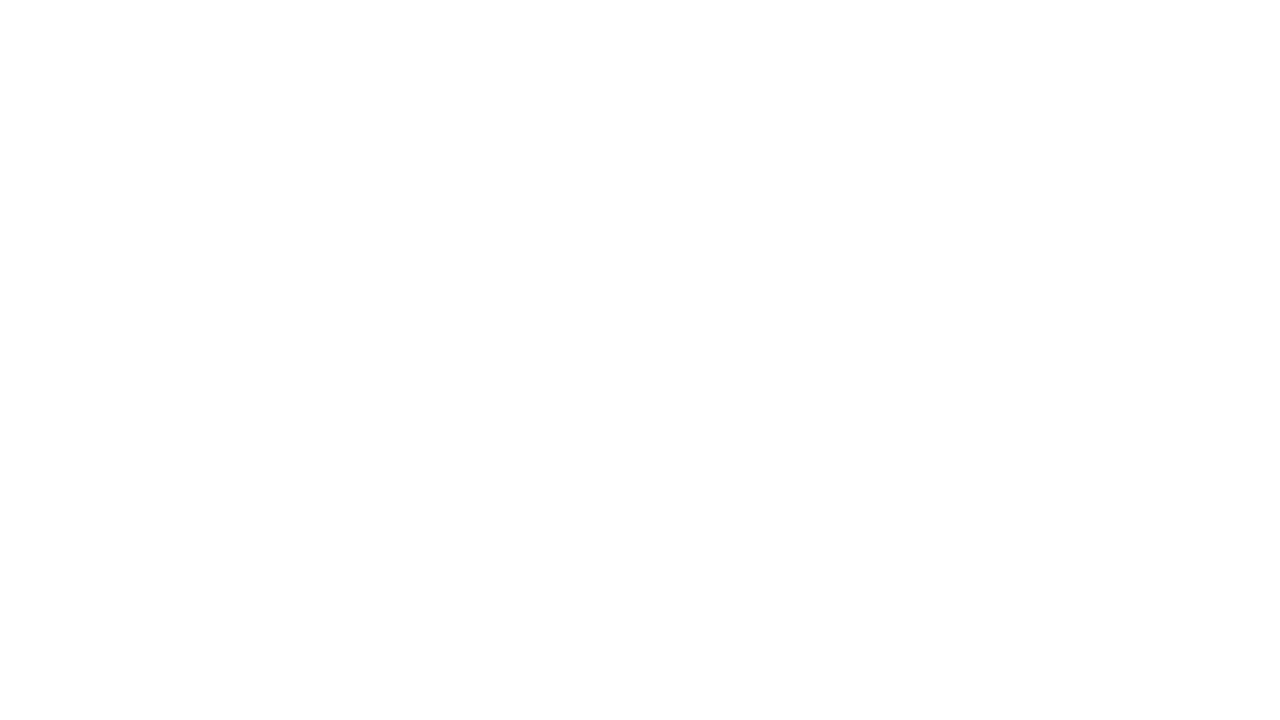

Waited after scrolling to bottom
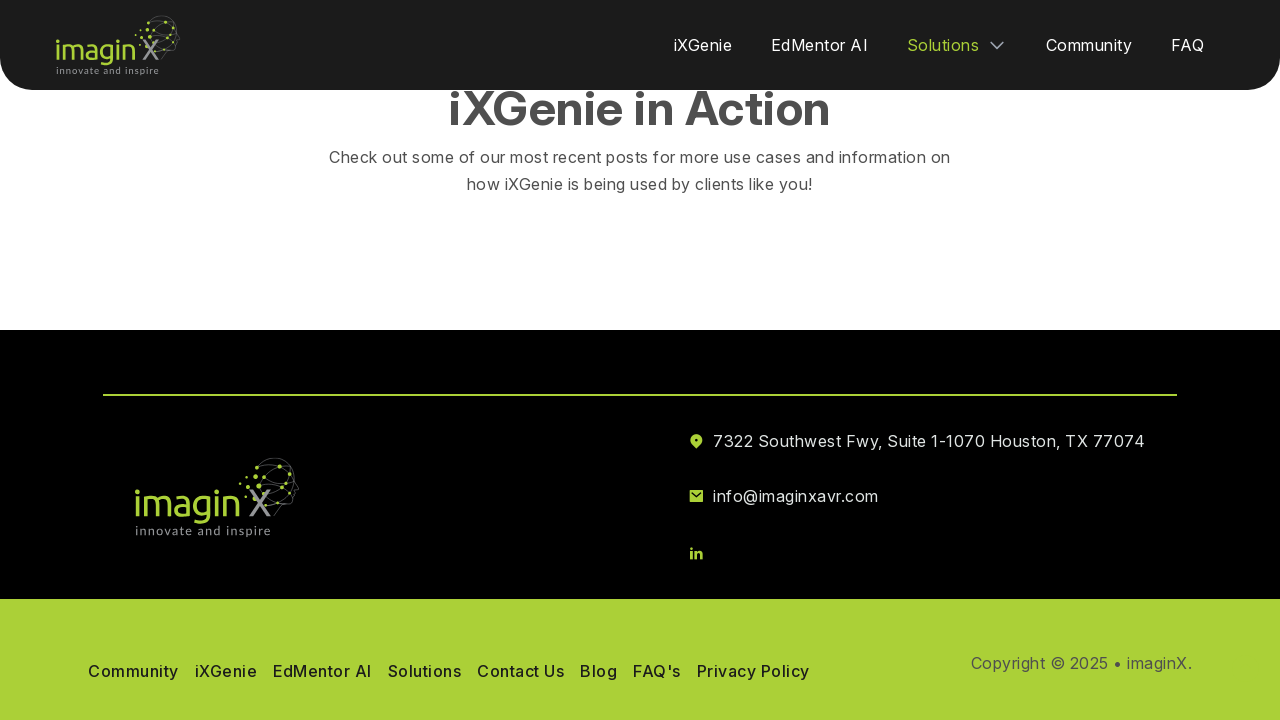

Scrolled back to top of Healthcare page
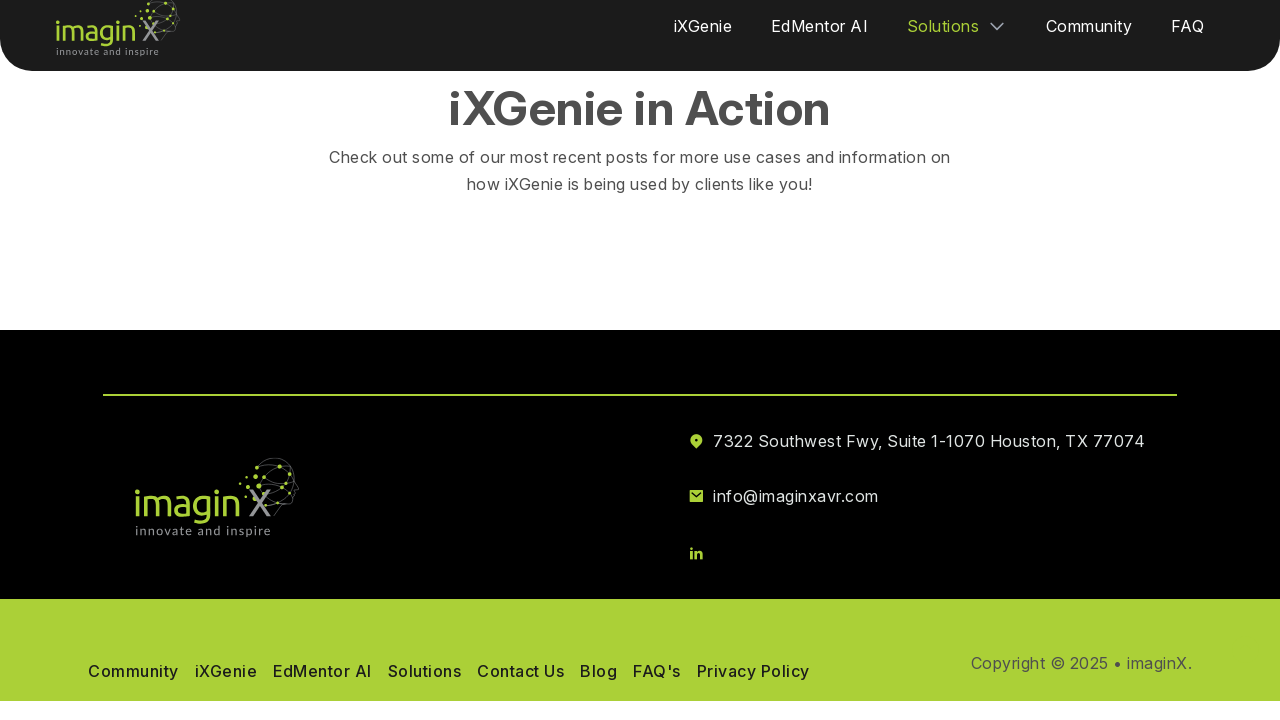

Waited after scrolling to top
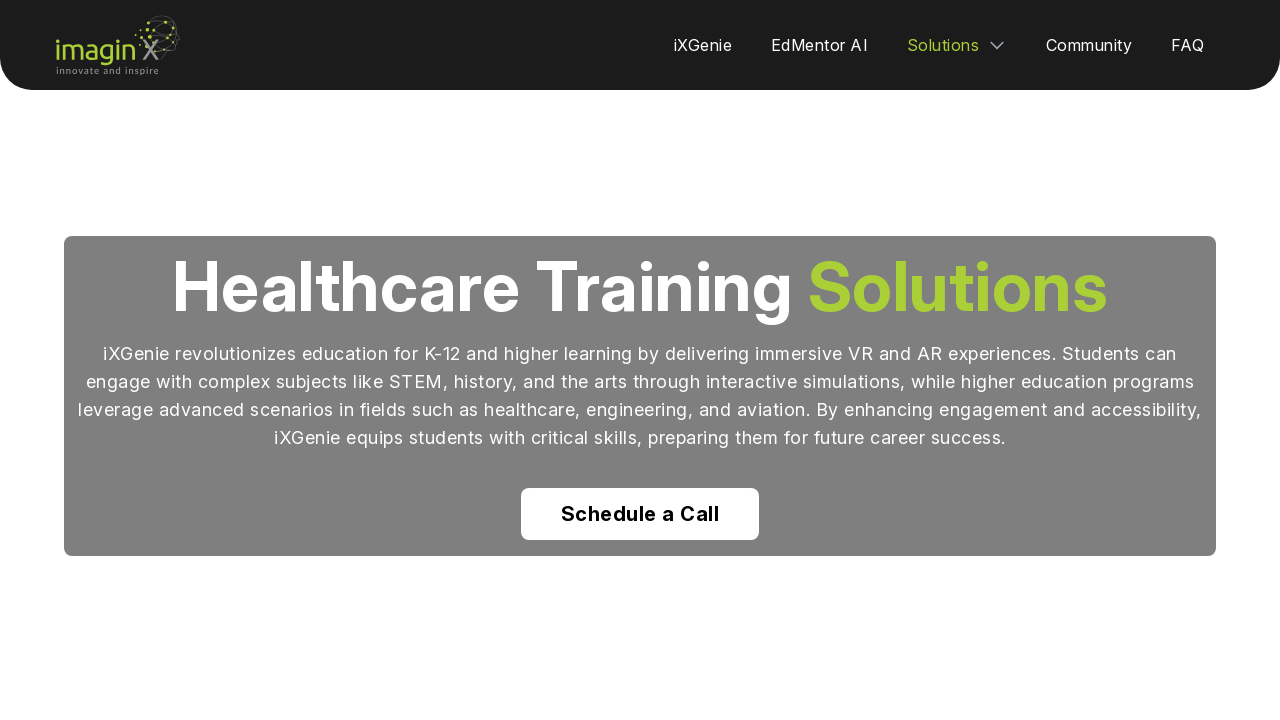

Healthcare Training main header is visible
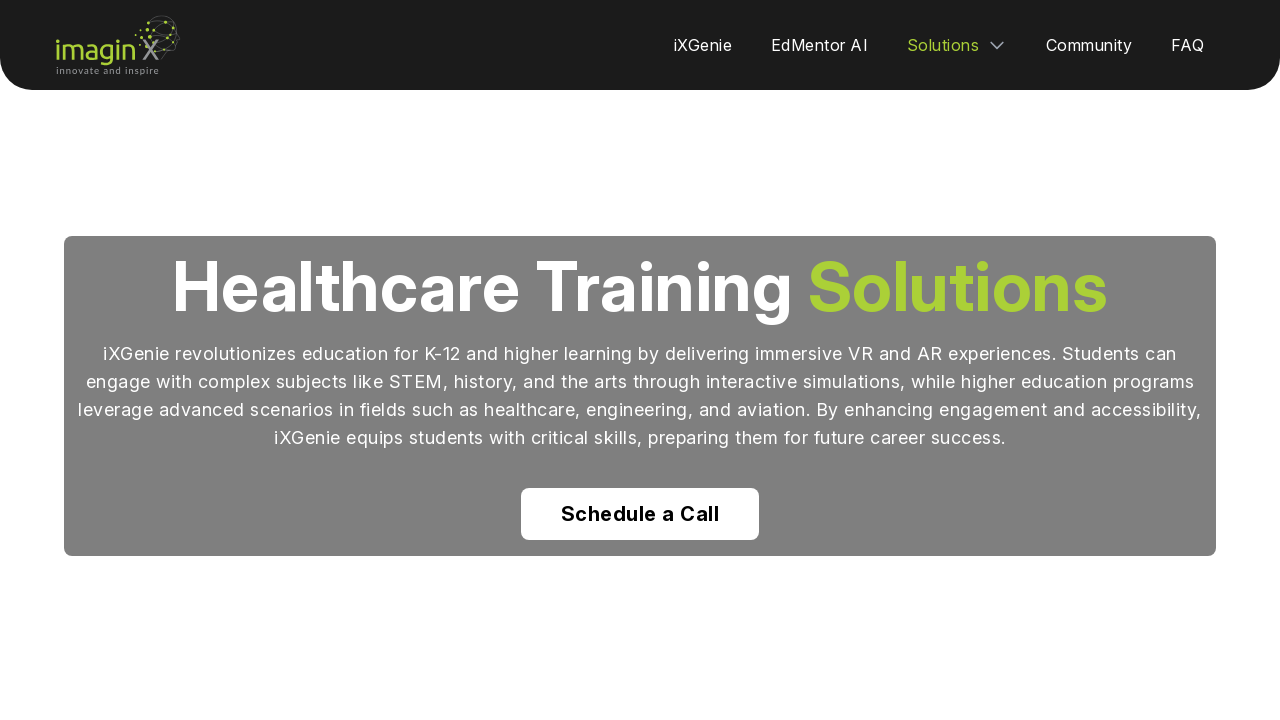

Scrolled to Healthcare Training main header
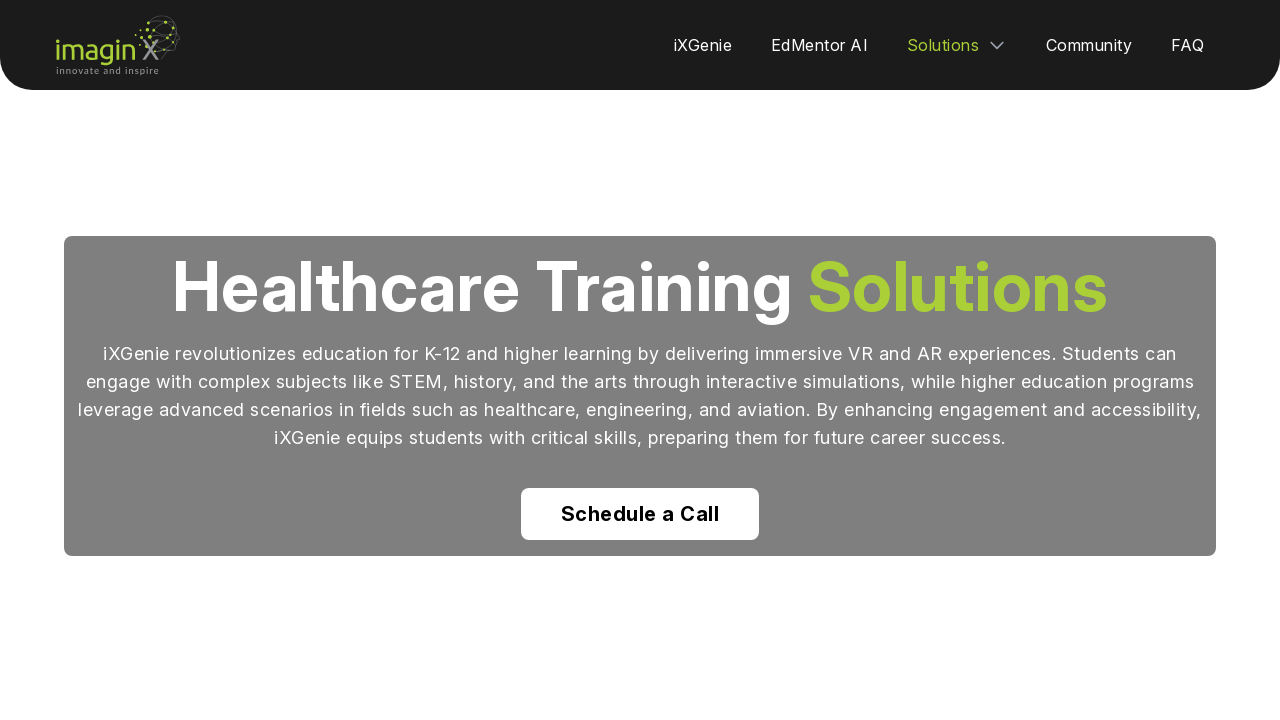

Hovered over Healthcare Training main header at (640, 286) on (//h1[contains(normalize-space(),'Healthcare Training')])[1]
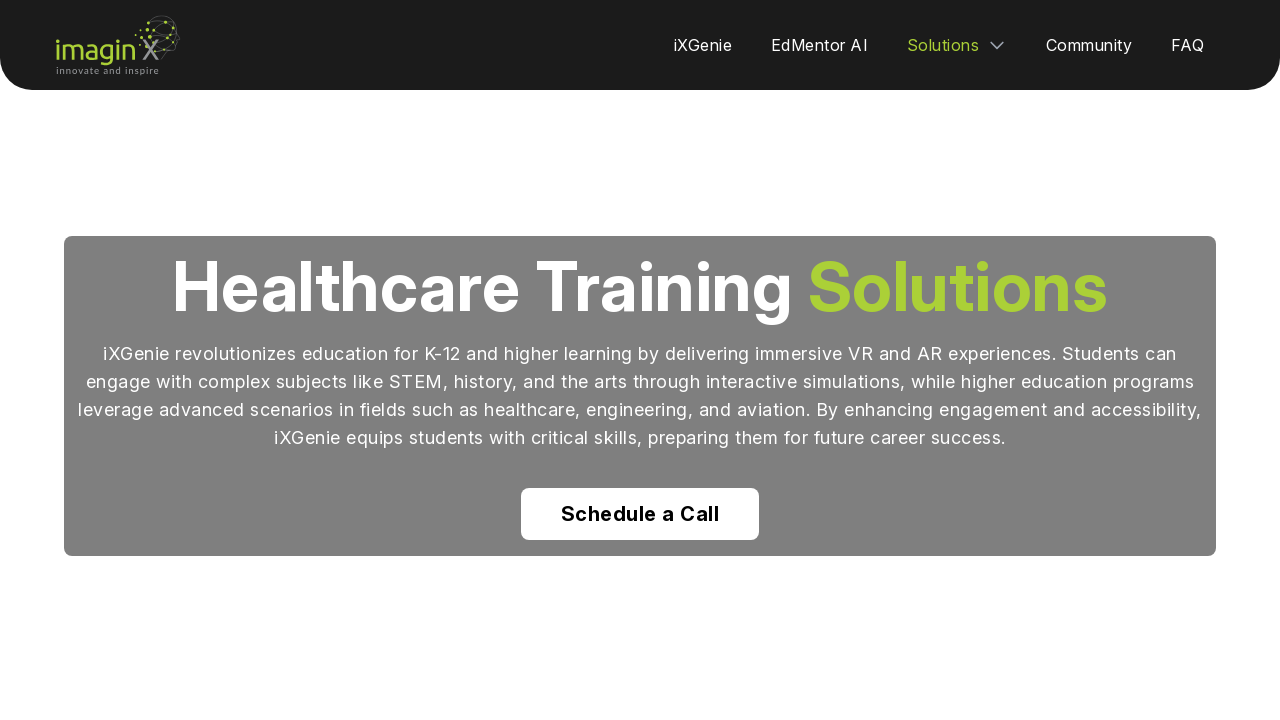

Schedule a Call button is visible
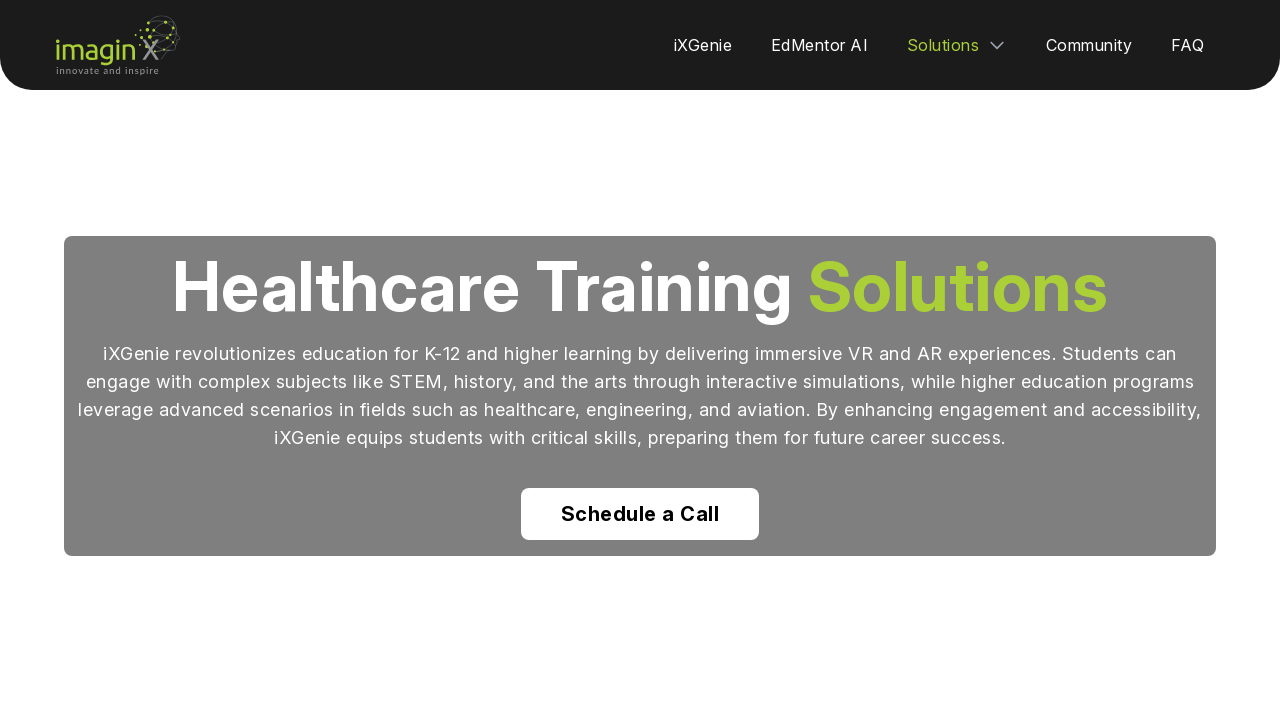

Hovered over Schedule a Call button at (640, 514) on (//a[contains(normalize-space(),'Schedule a Call')])[1]
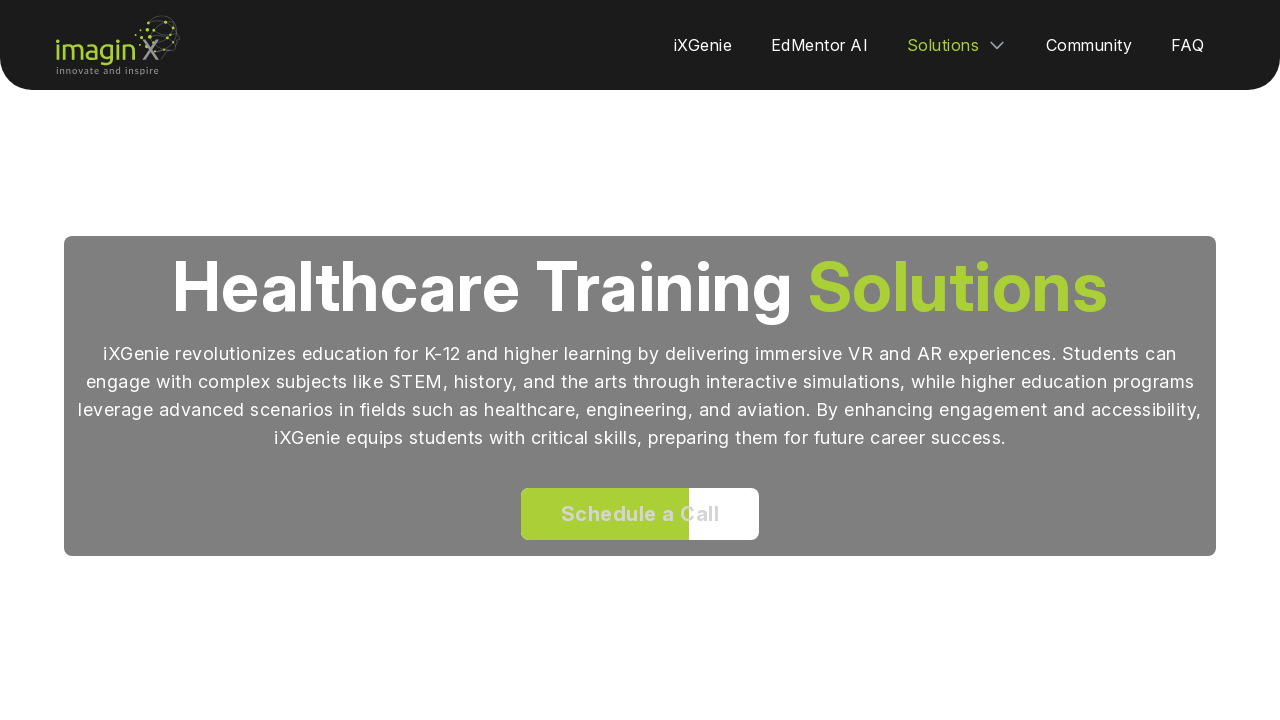

Clicked Schedule a Call button at (640, 514) on (//a[contains(normalize-space(),'Schedule a Call')])[1]
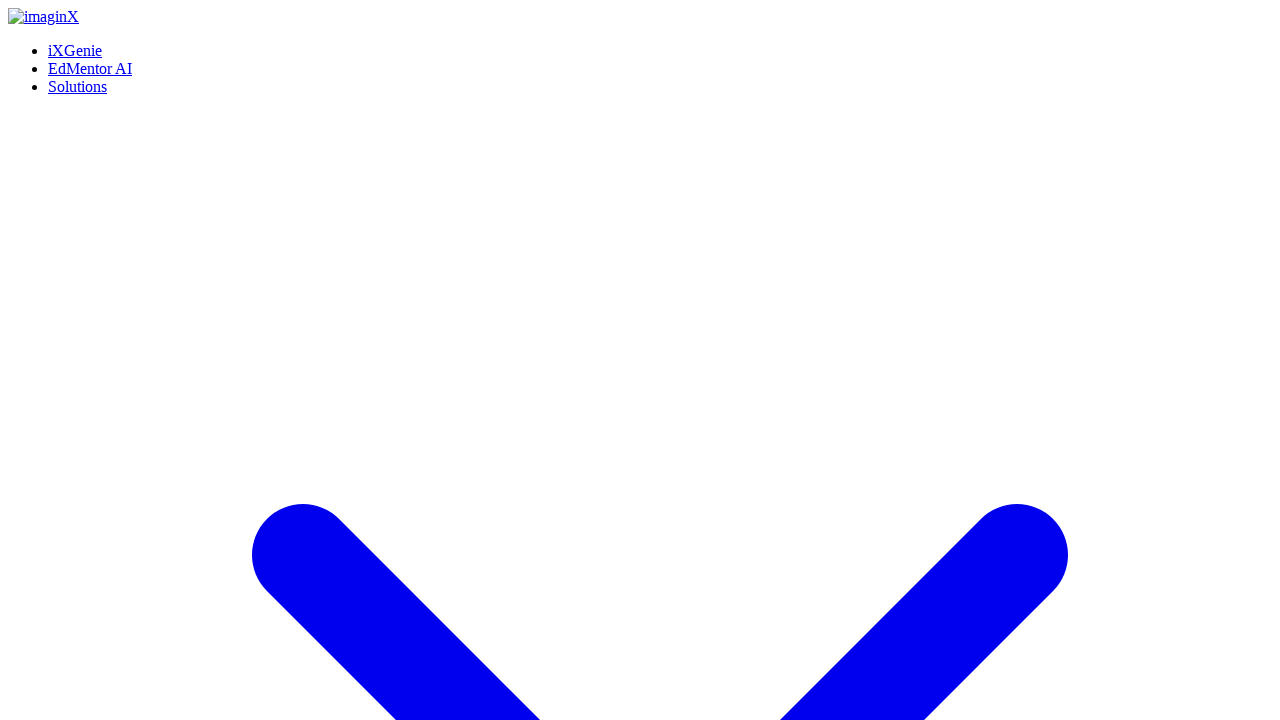

Waited for navigation to Contact Us page
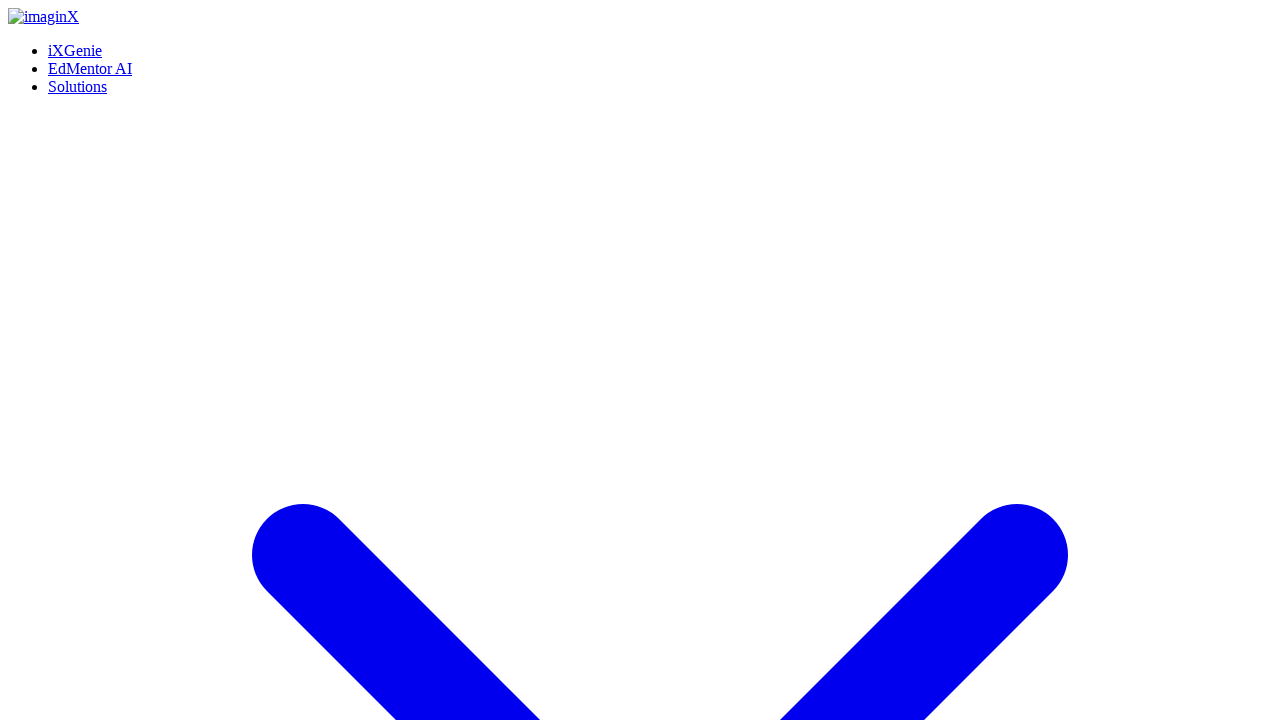

Contact Us page header is visible
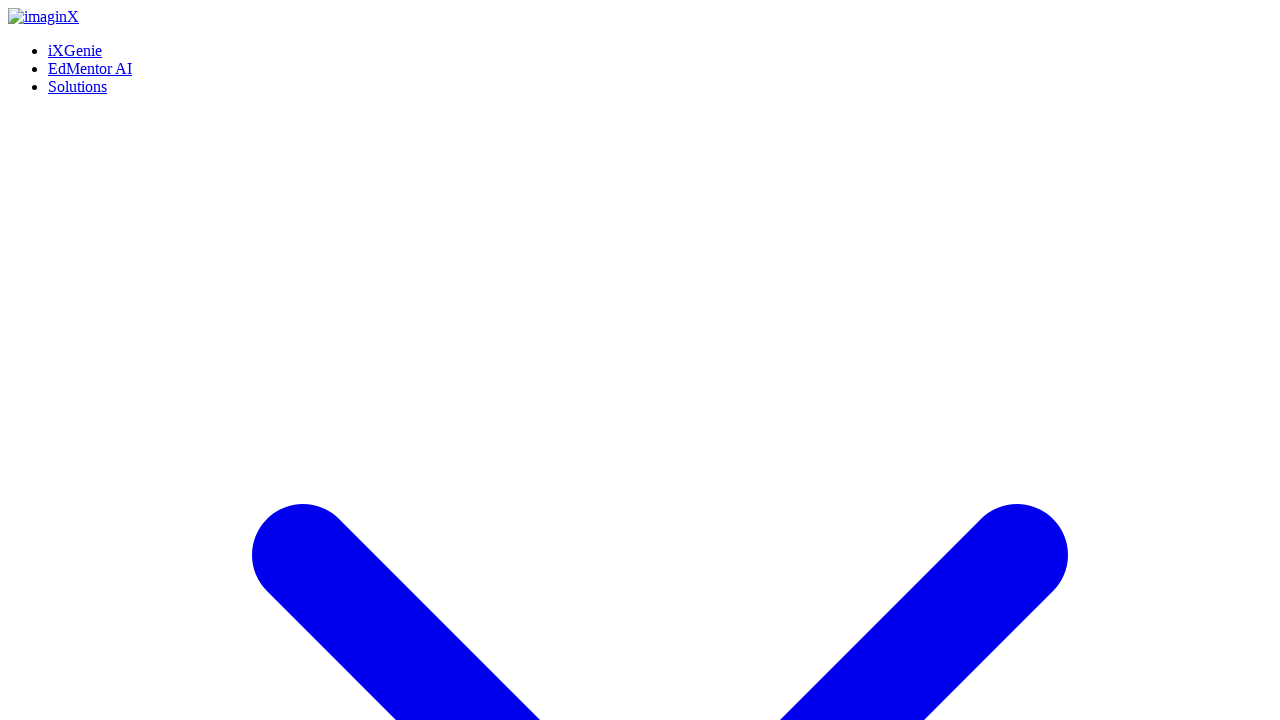

Navigated back to Healthcare page
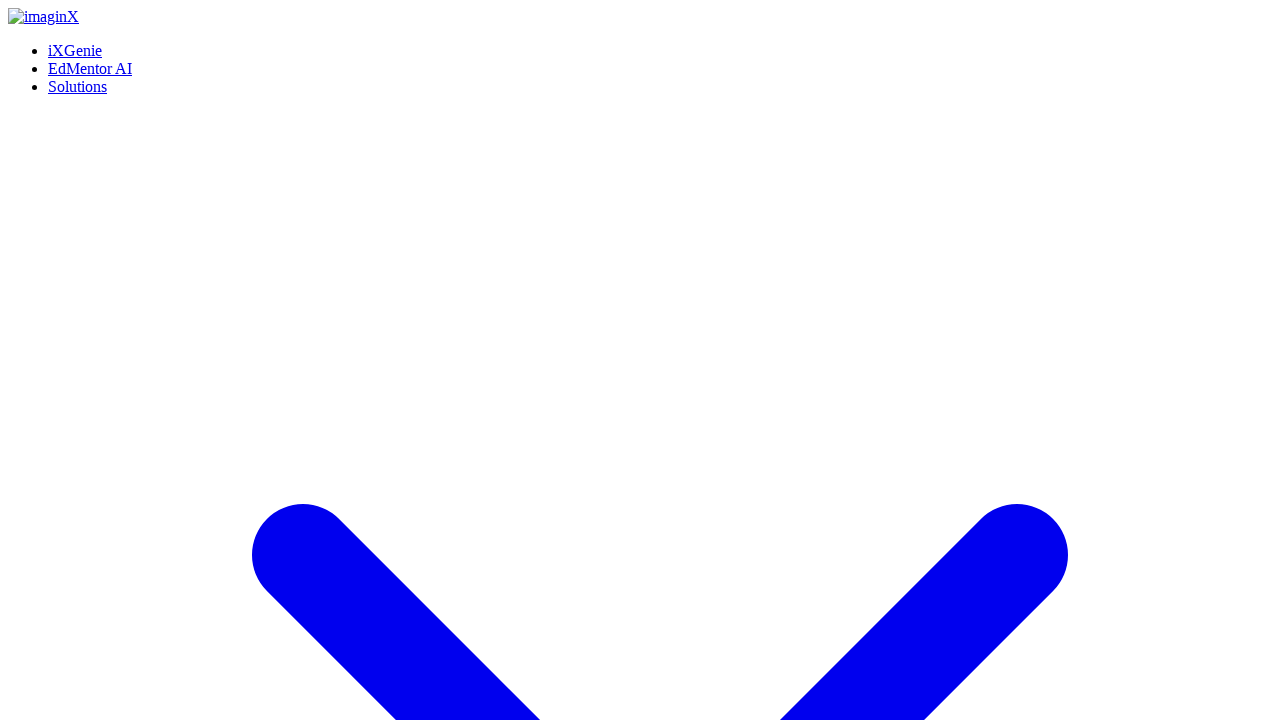

Healthcare page reloaded
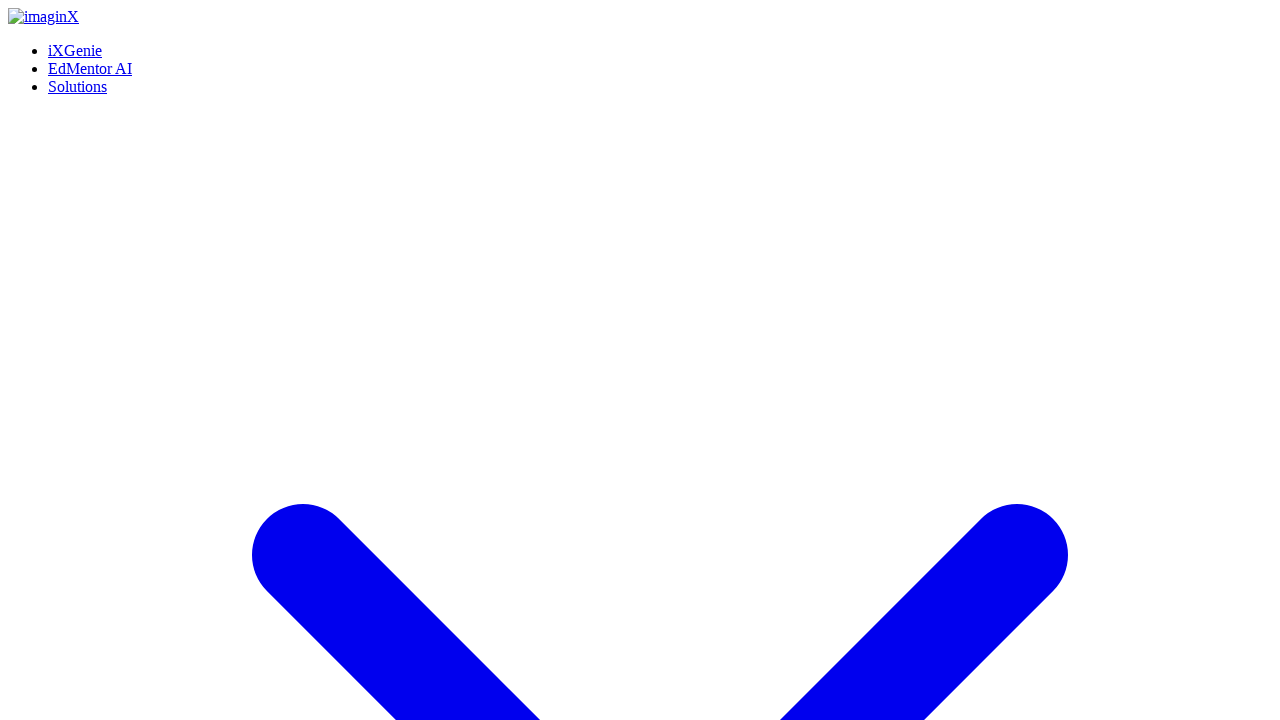

Waited for Healthcare page to fully render after navigation
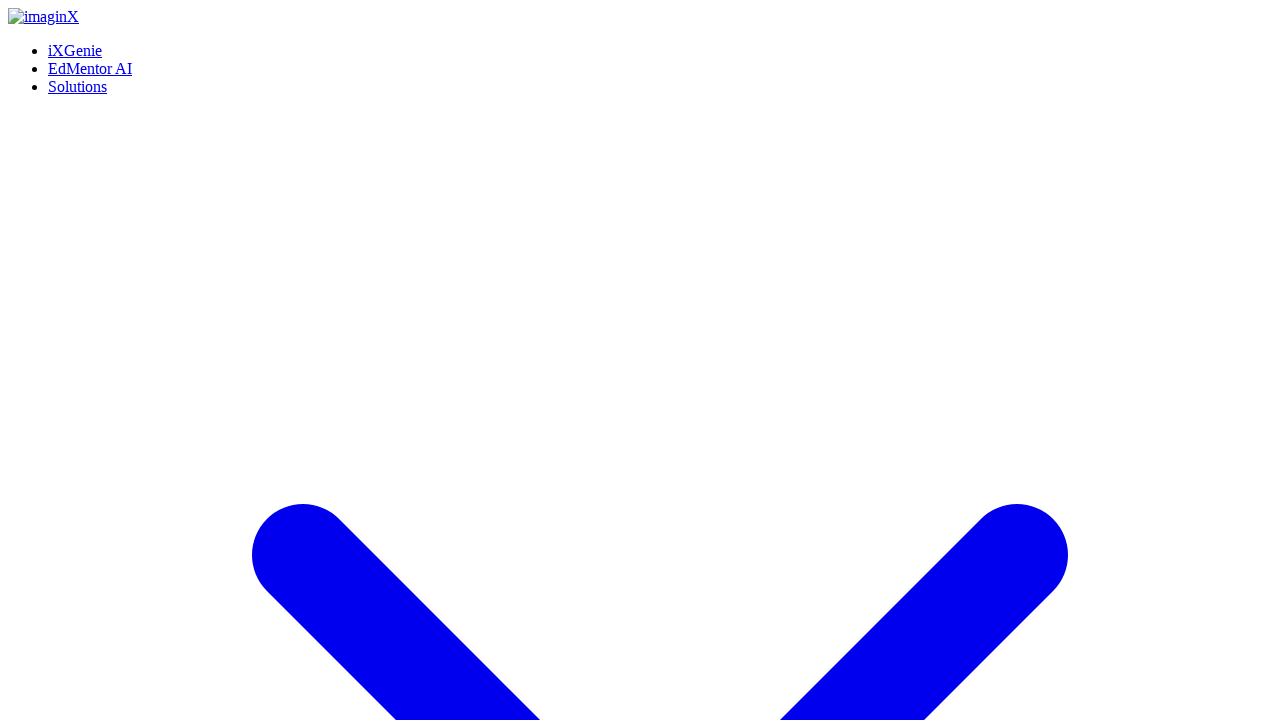

Our Proven section header is visible
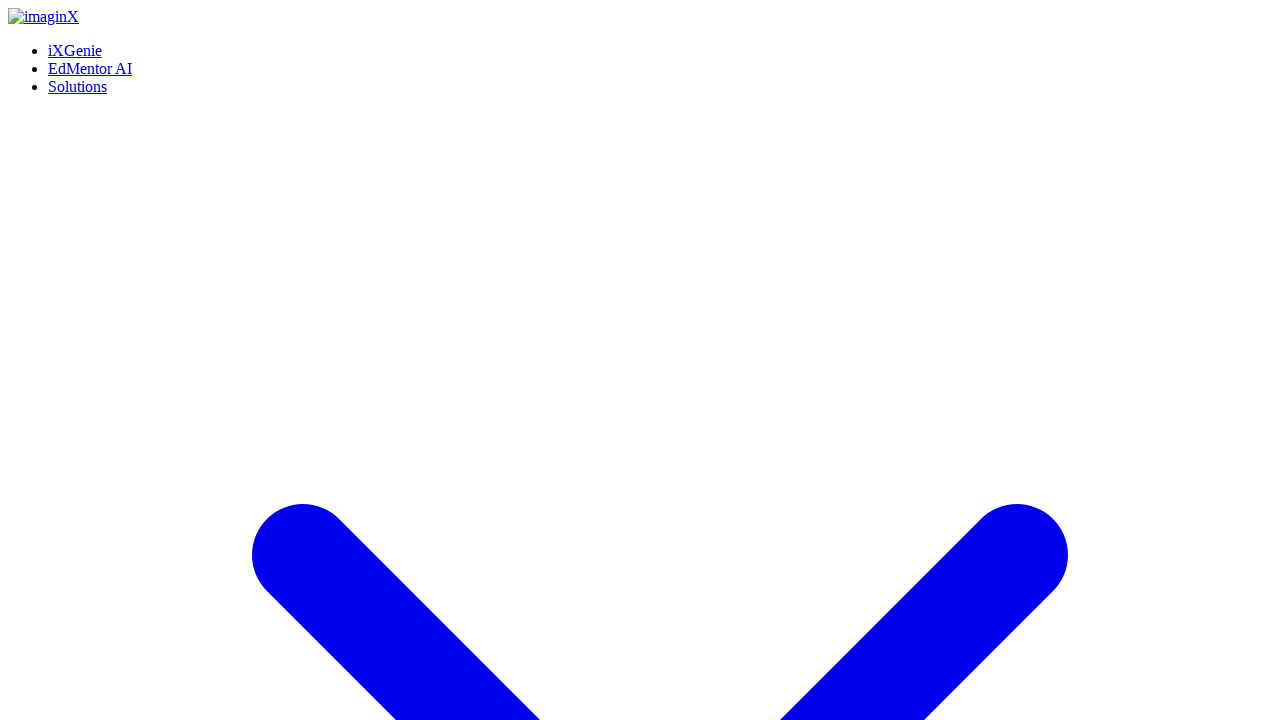

Nursing use case is visible
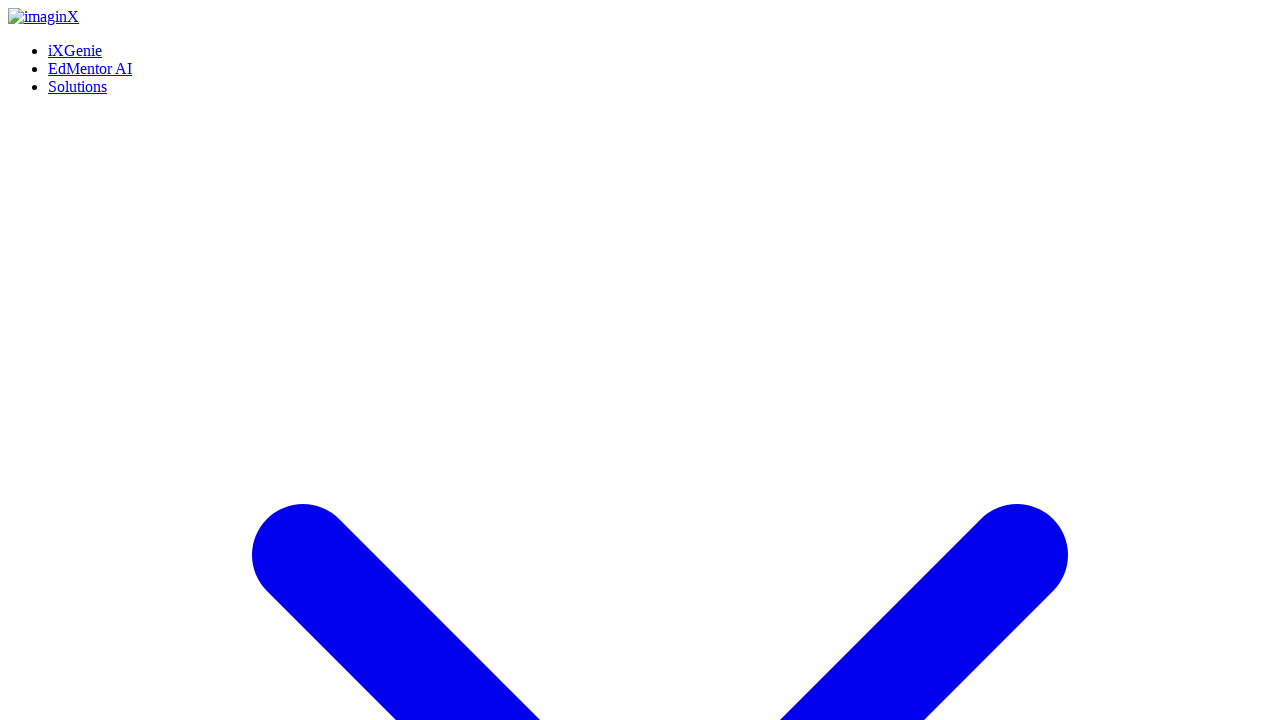

Surgical Sciences use case is visible
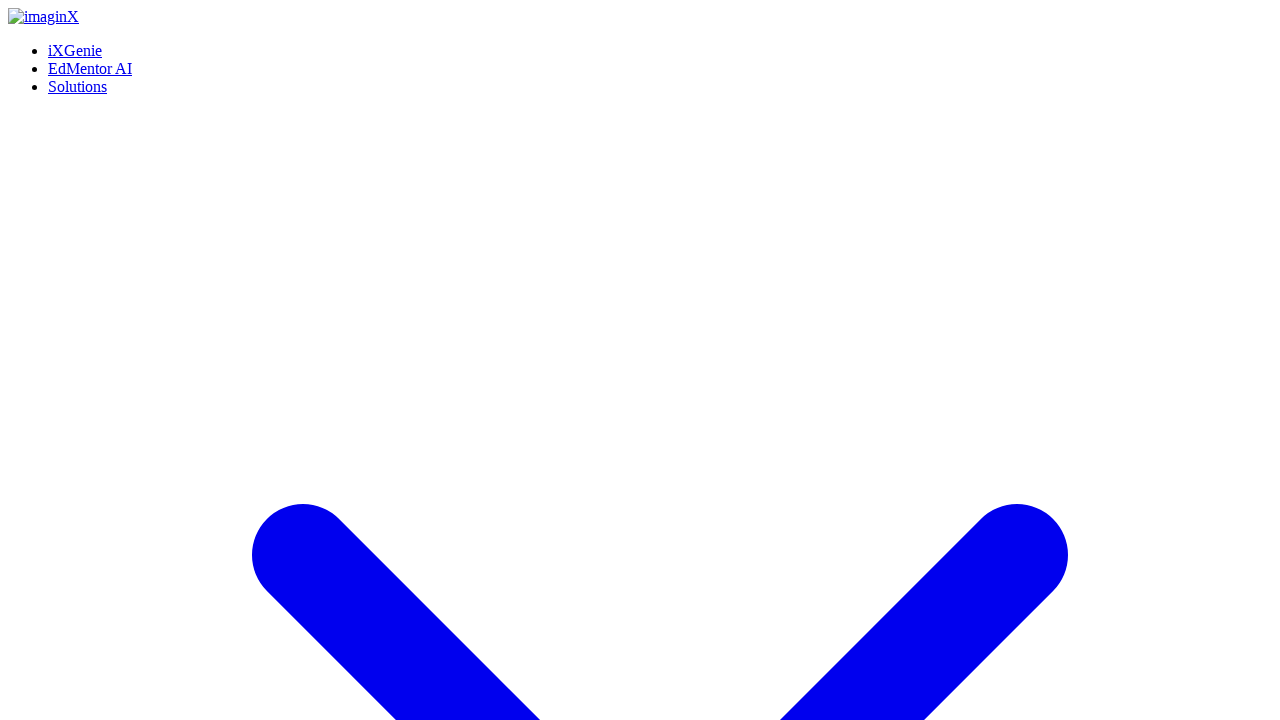

Pharmaceutical Training & Research use case is visible
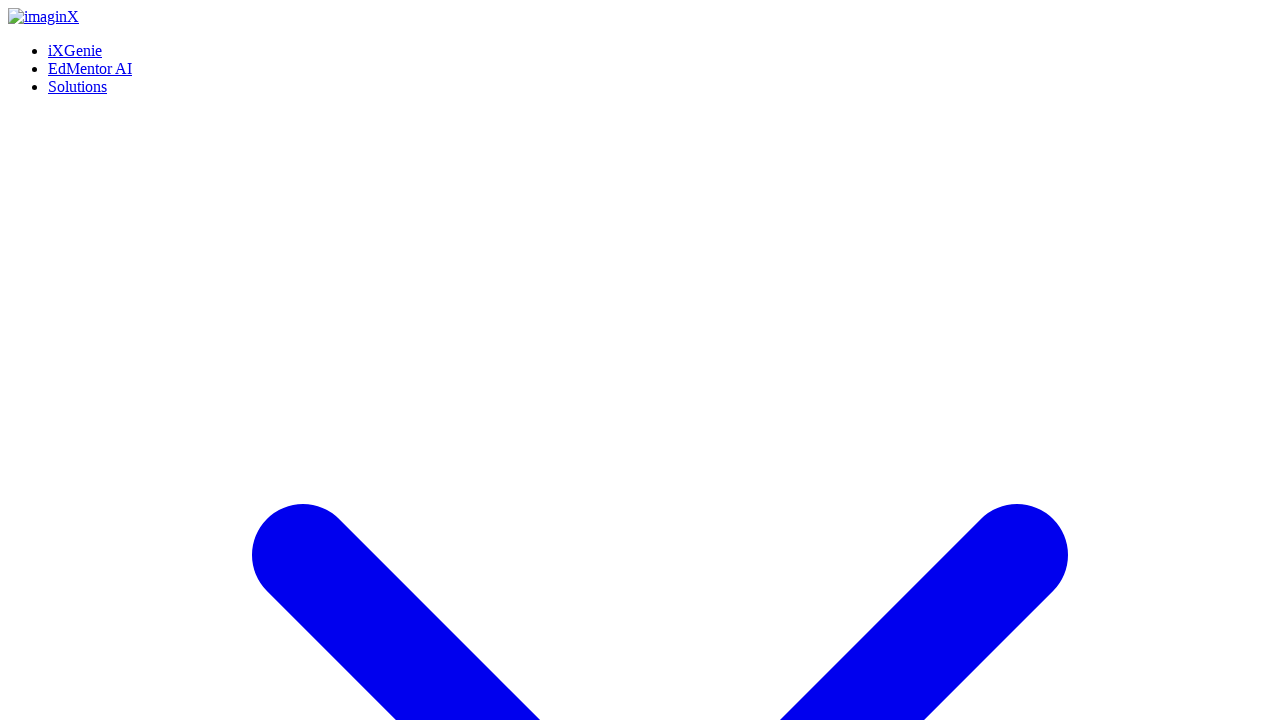

Interactive 3D Container header is visible
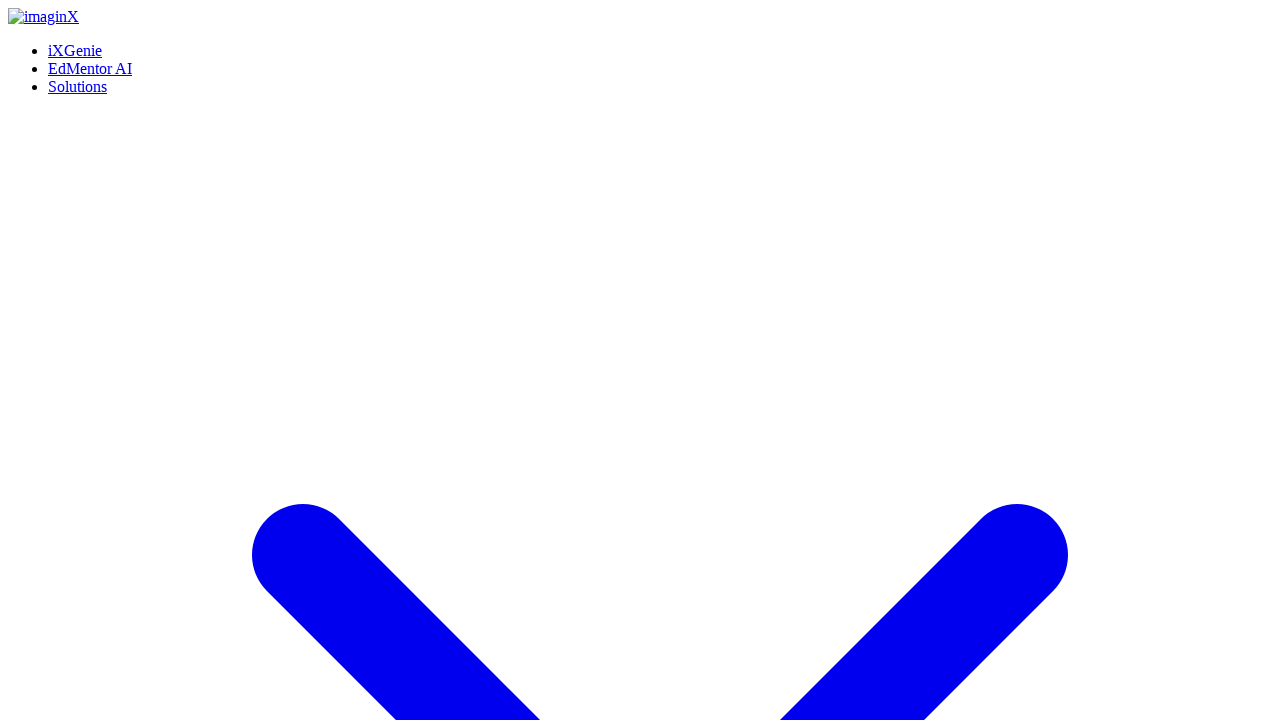

Scrolled to Interactive 3D Container section
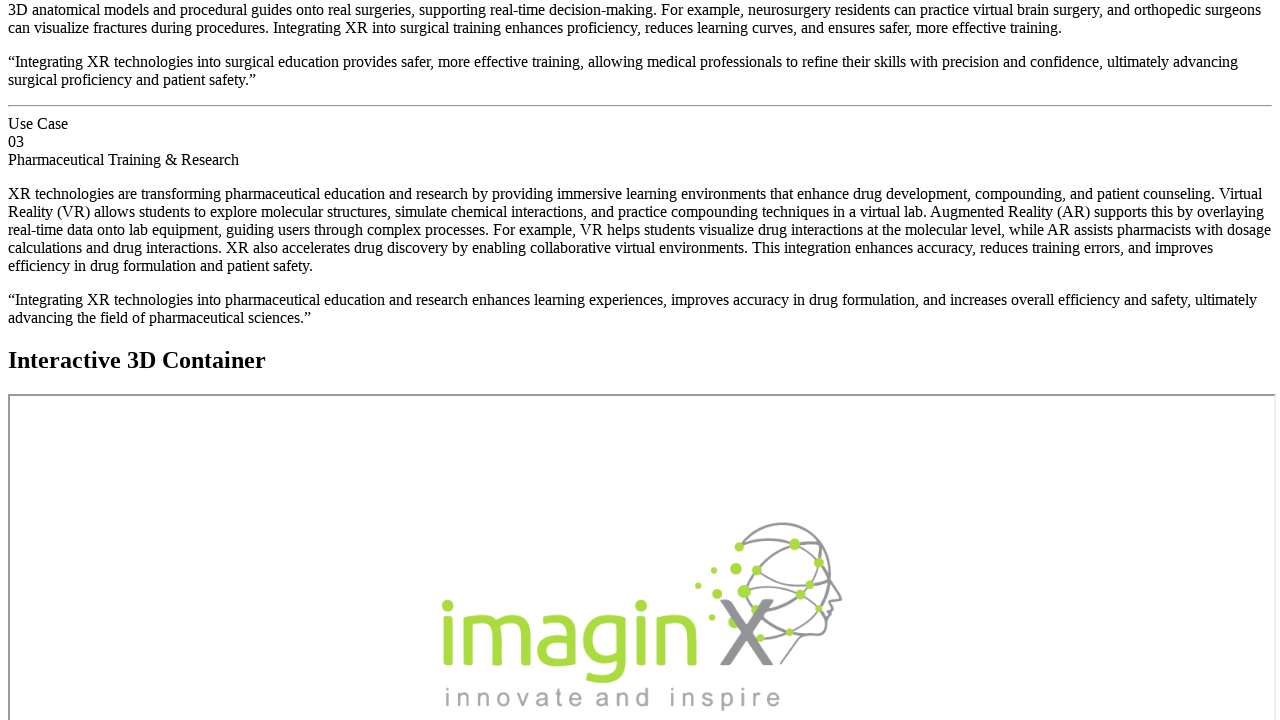

Our Recent Posts section is visible
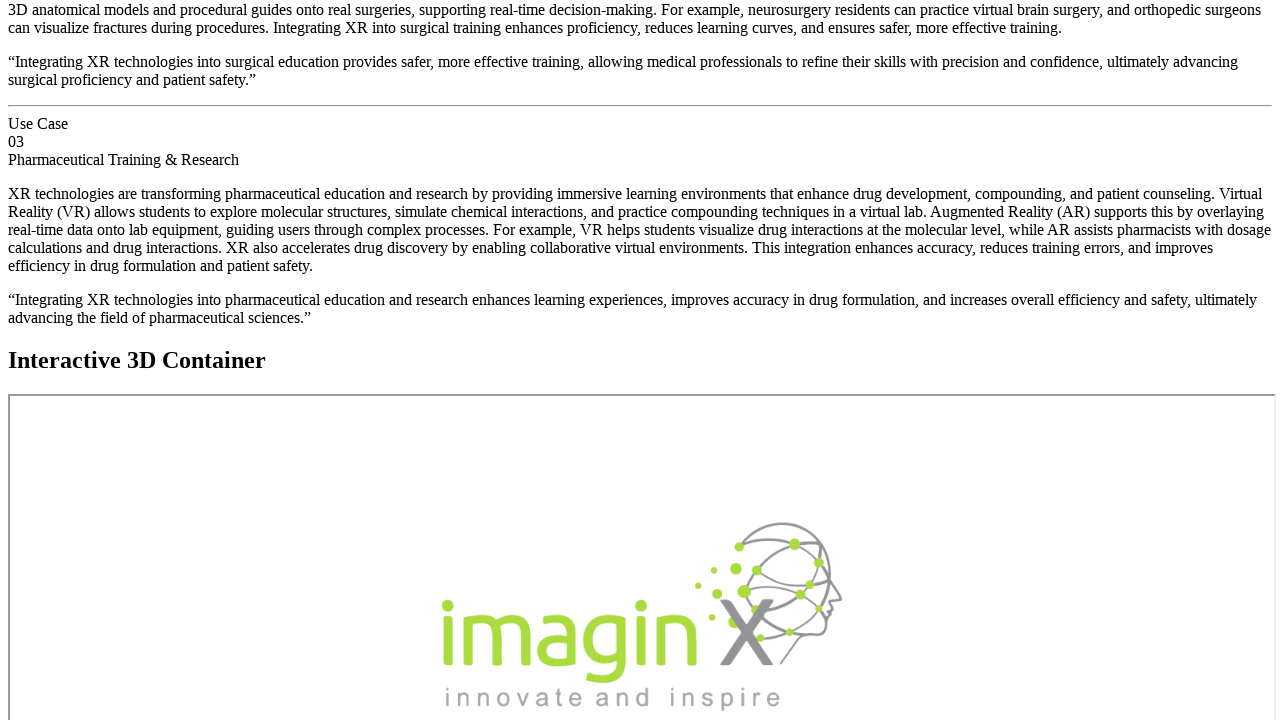

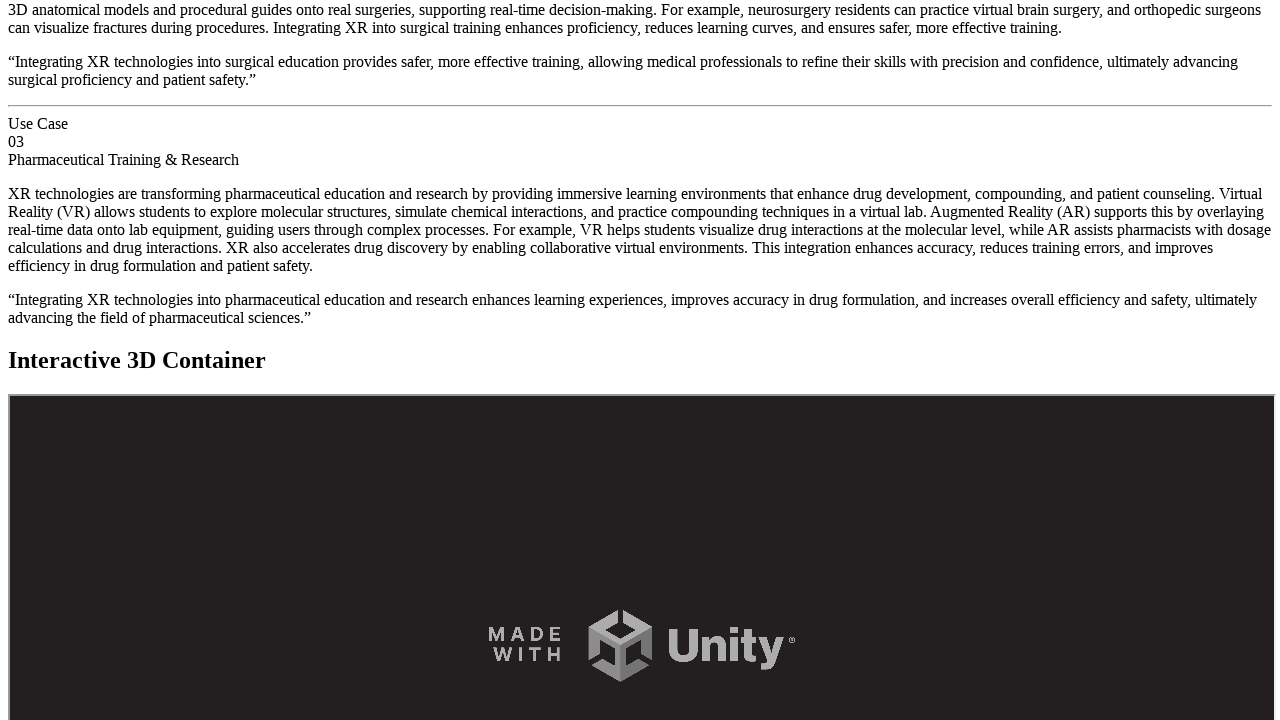